Tests drag and drop functionality by dragging an element onto a drop target using the dragAndDrop action

Starting URL: https://jqueryui.com/droppable/

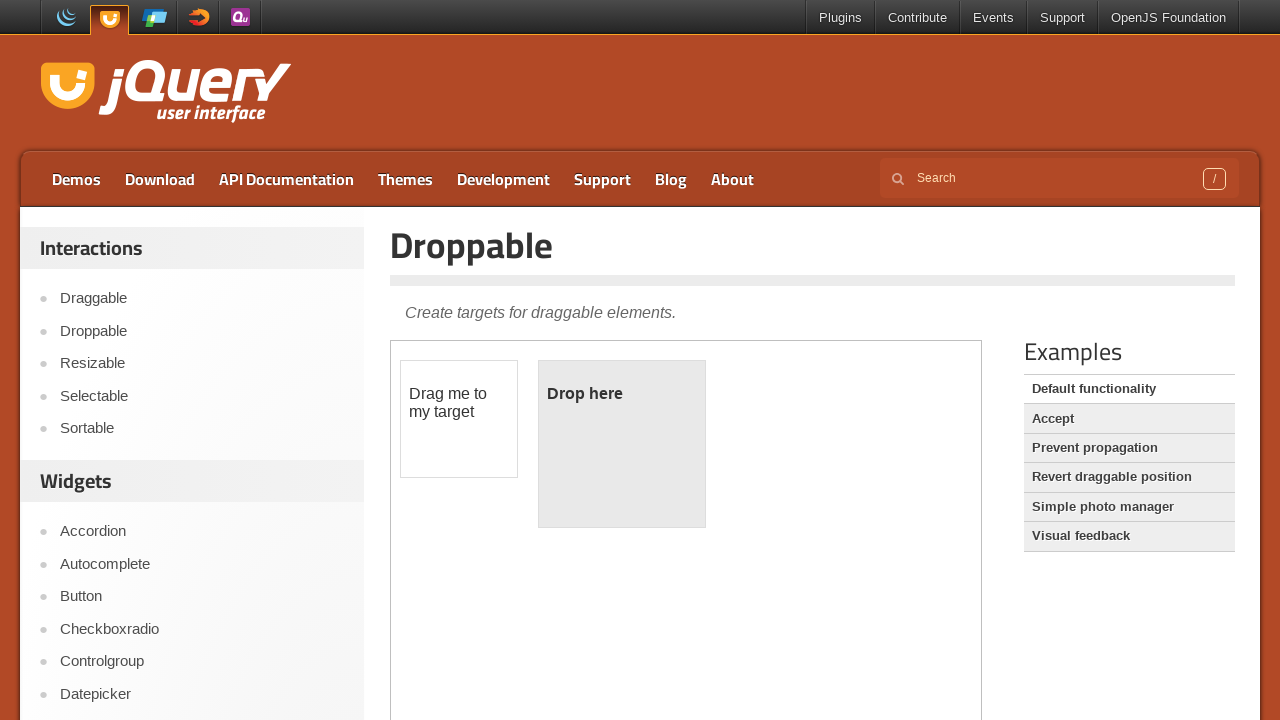

Navigated to jQuery UI droppable demo page
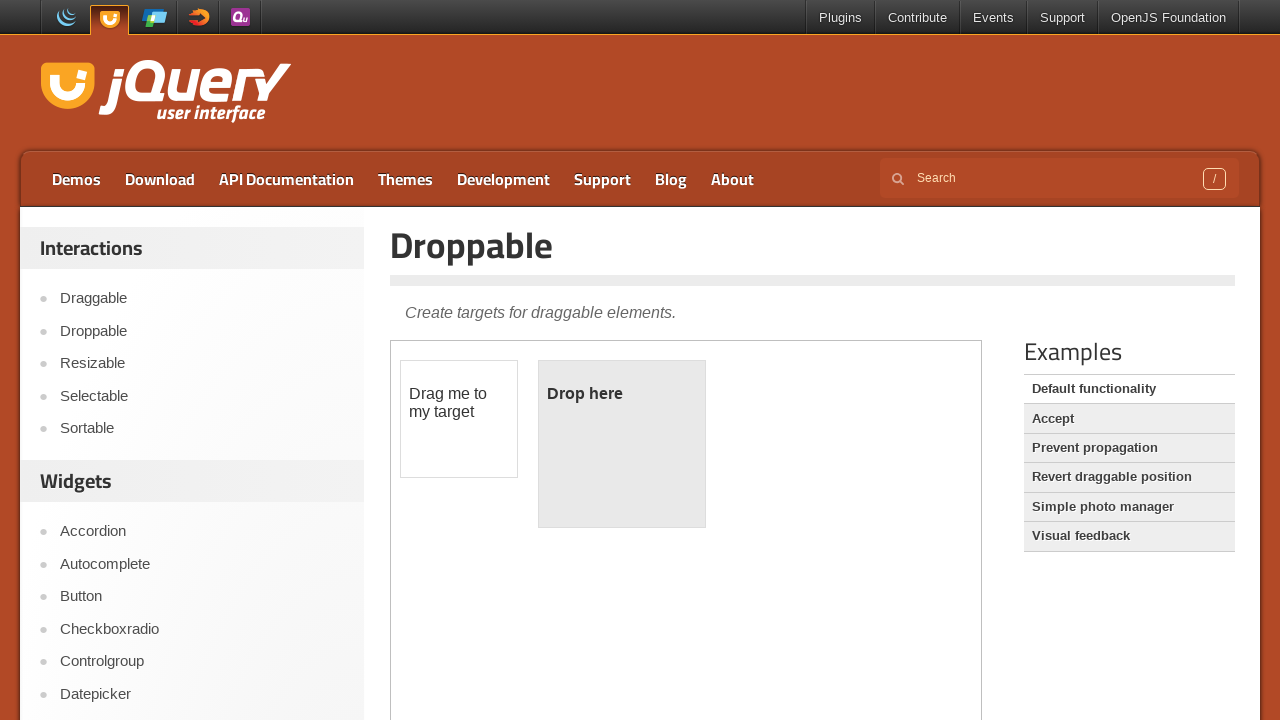

Located and switched to iframe containing drag and drop elements
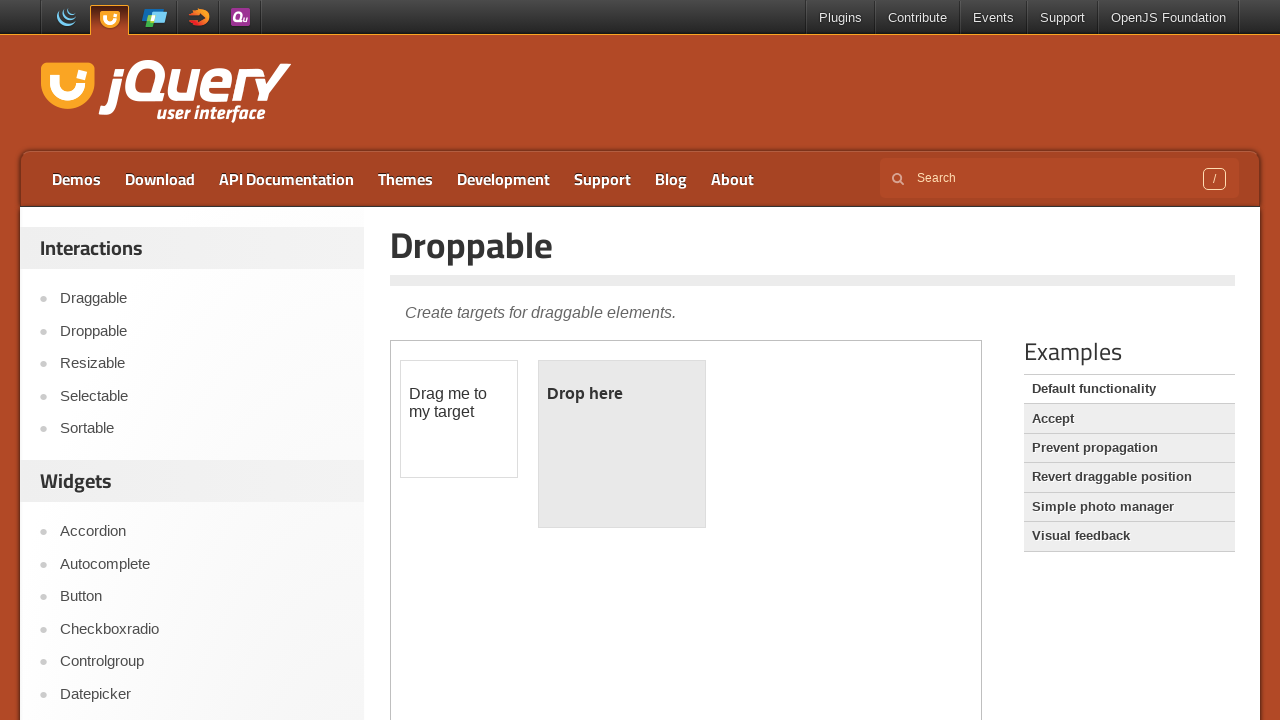

Located draggable element with id 'draggable'
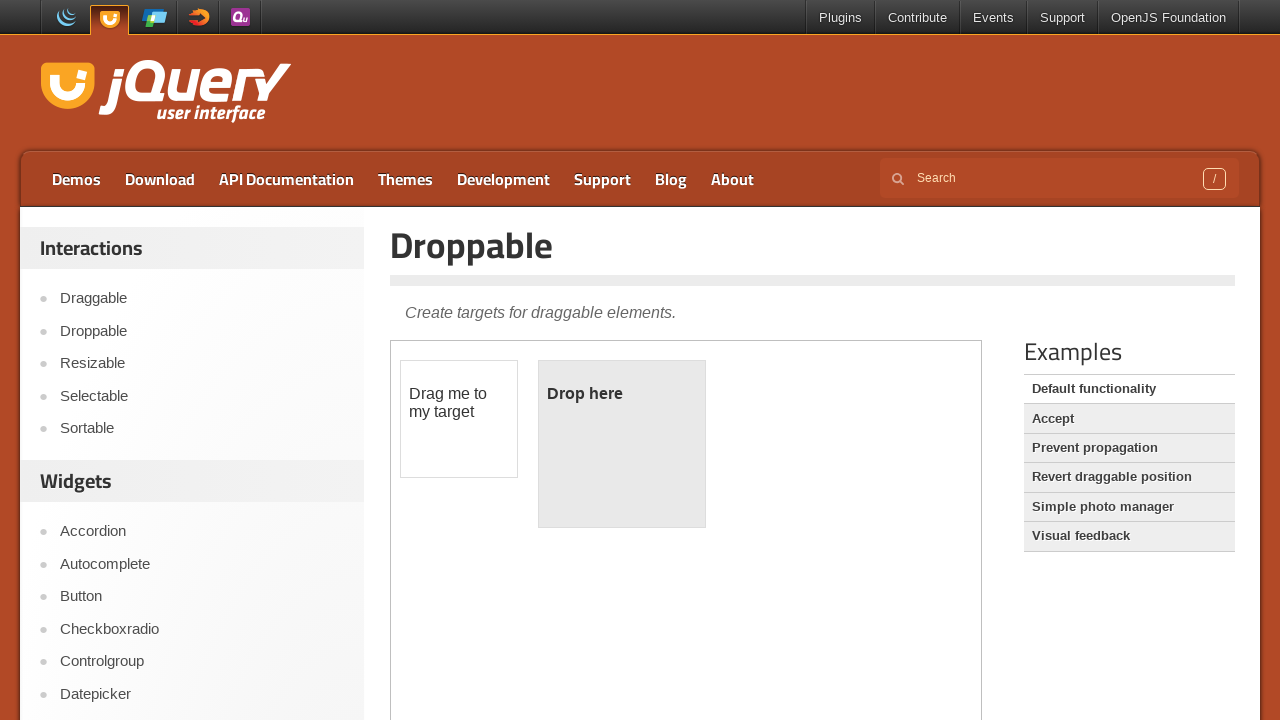

Located droppable target element with id 'droppable'
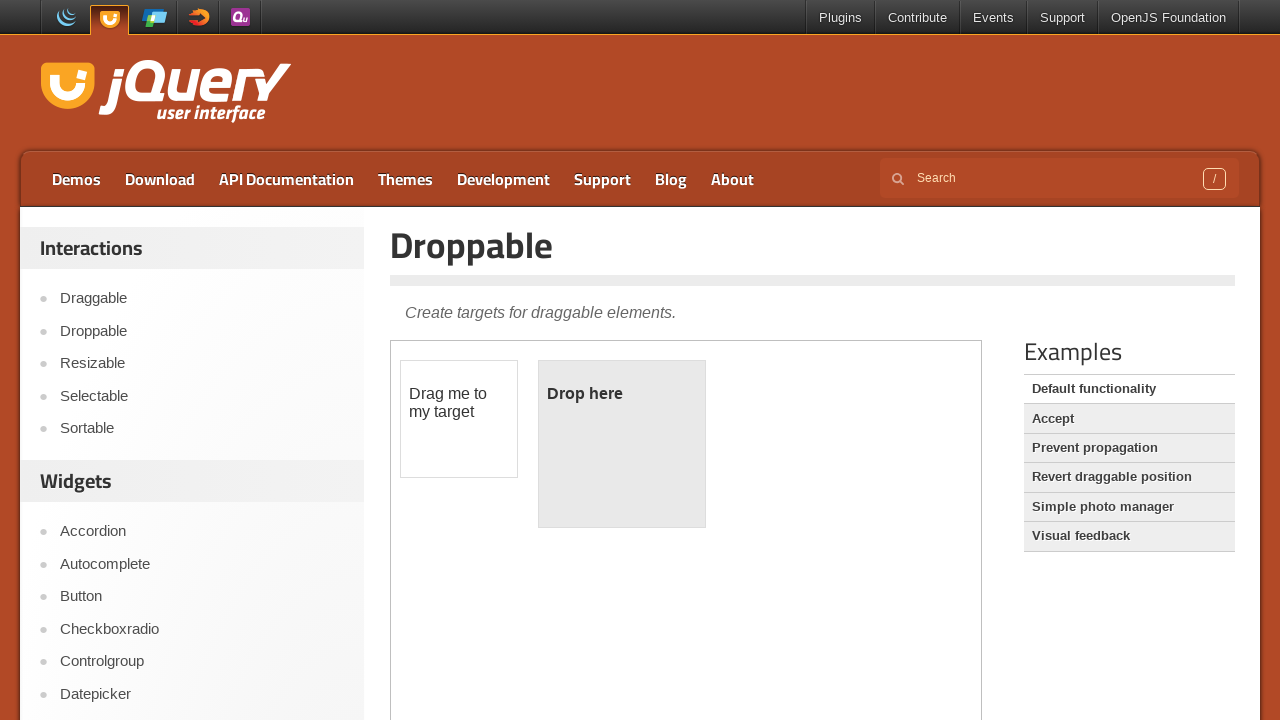

Performed drag and drop action, dragging element onto drop target at (622, 444)
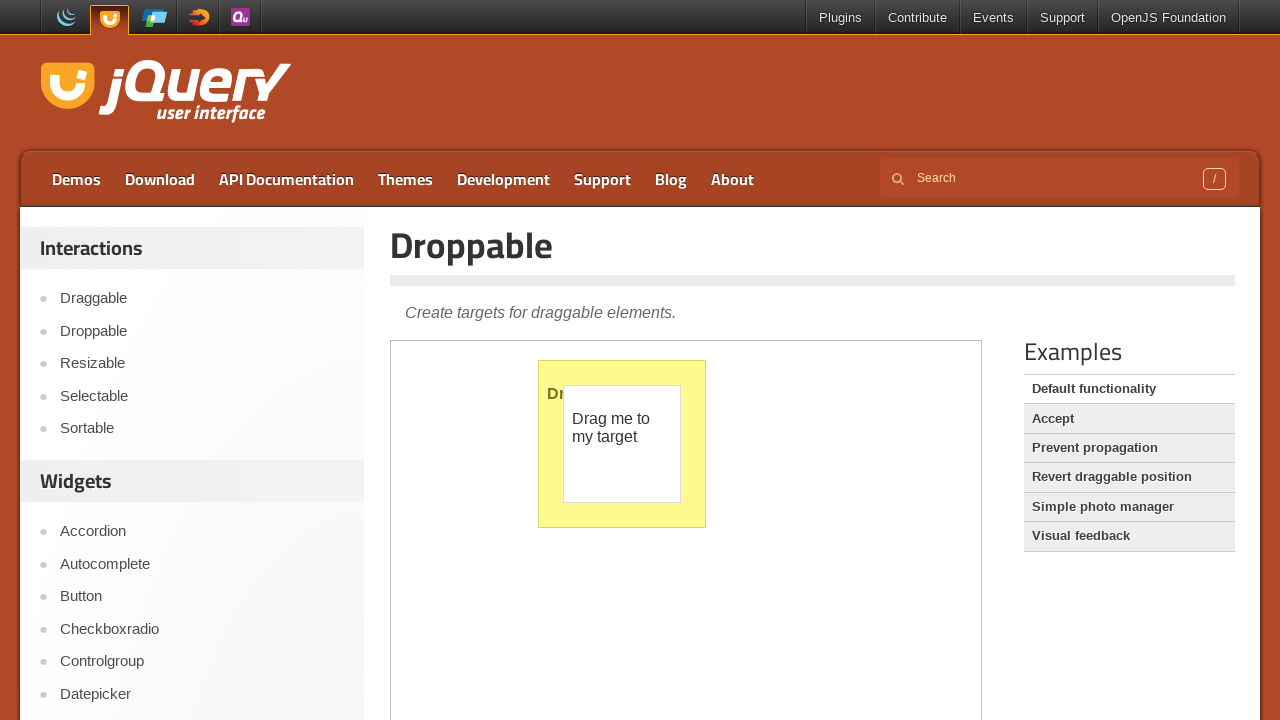

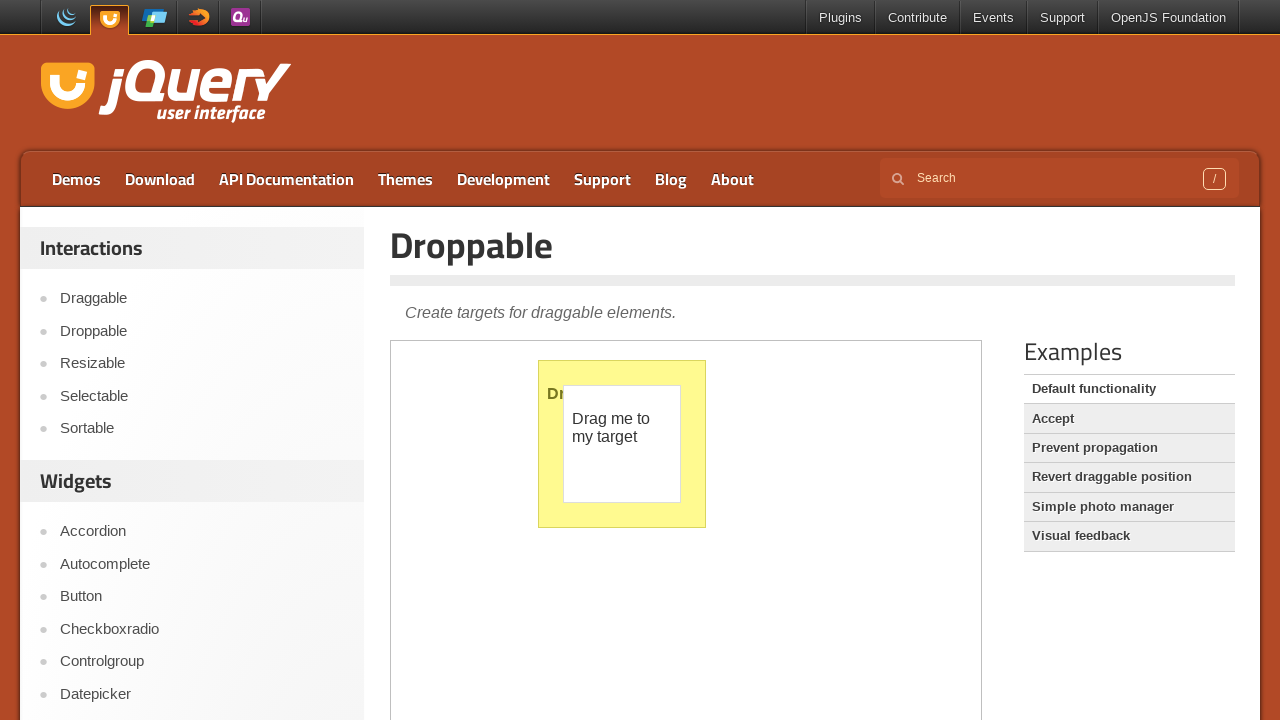